Tests AJAX functionality by clicking a button and using waitForSelector to wait for the success message

Starting URL: http://uitestingplayground.com/ajax

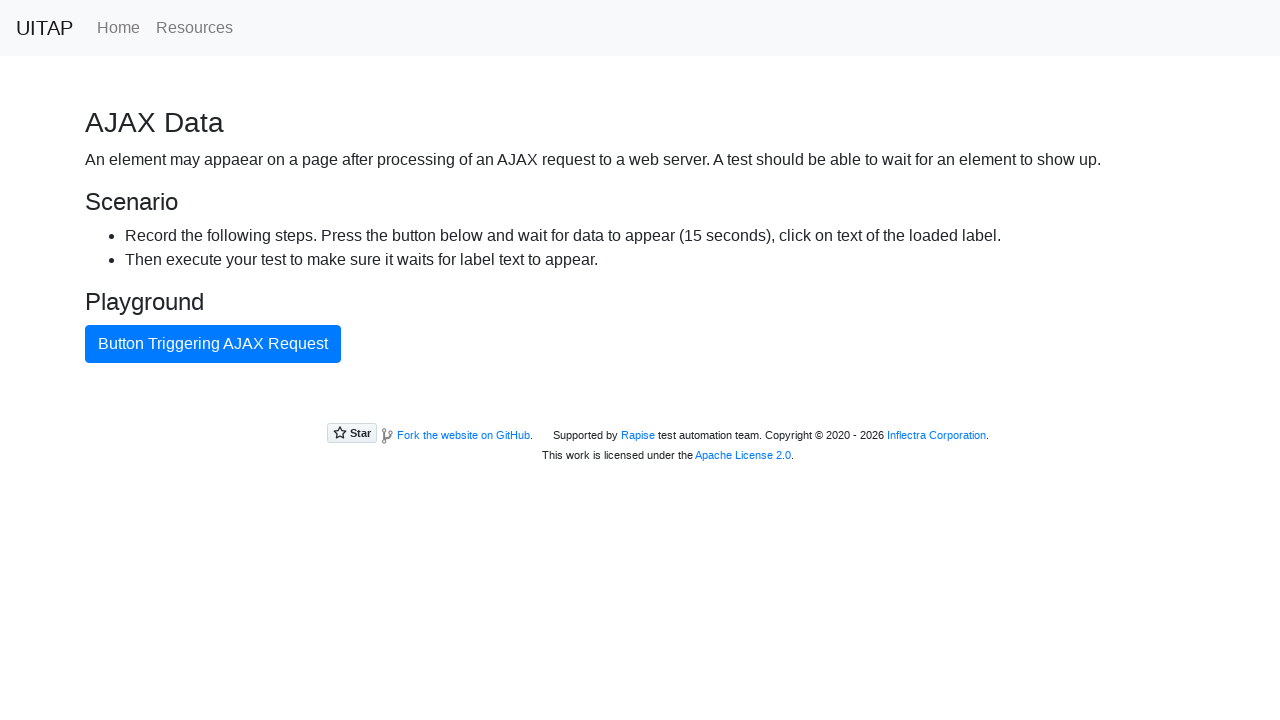

Navigated to AJAX test page
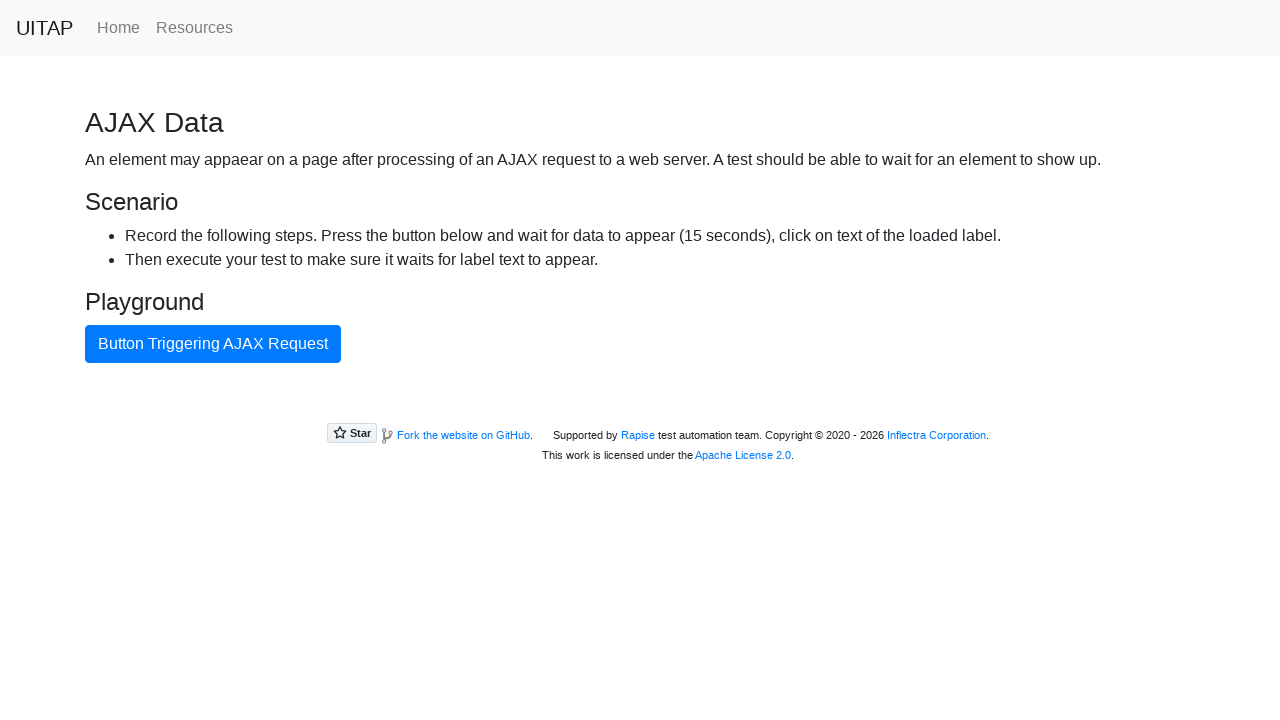

Clicked button to trigger AJAX request at (213, 344) on internal:role=button[name="Button Triggering AJAX Request"i]
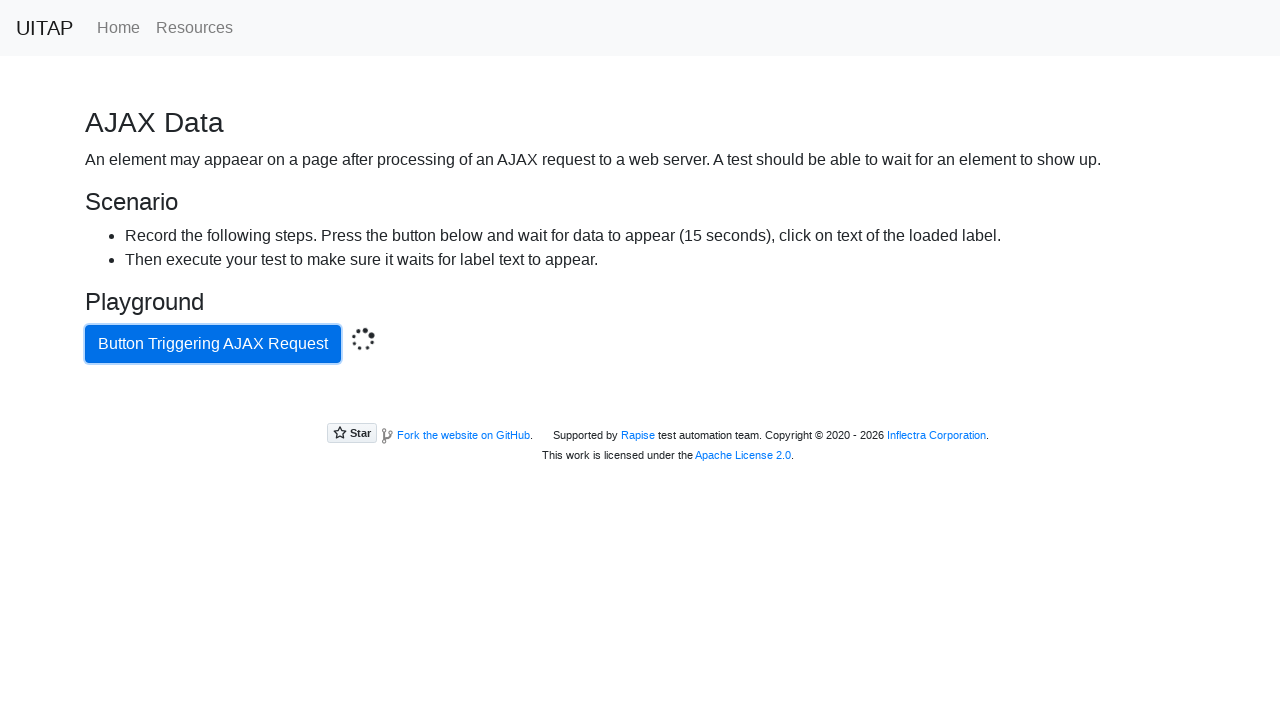

Success message appeared after AJAX request completed
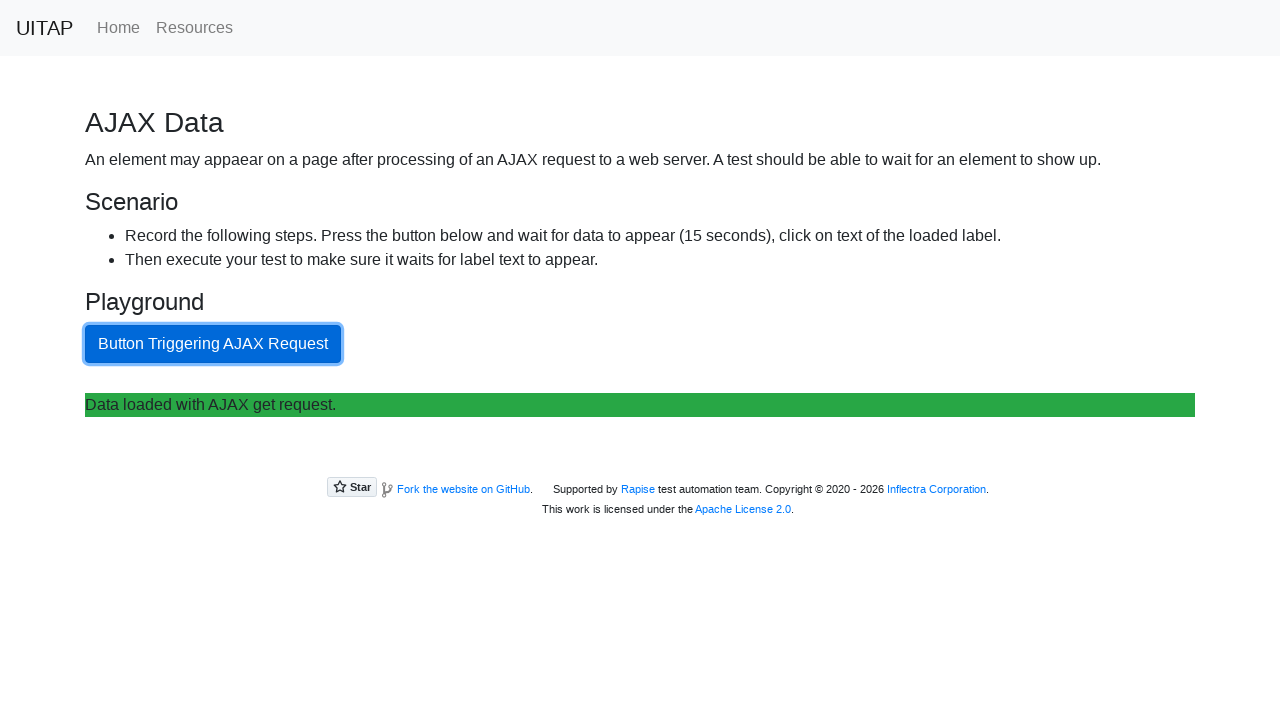

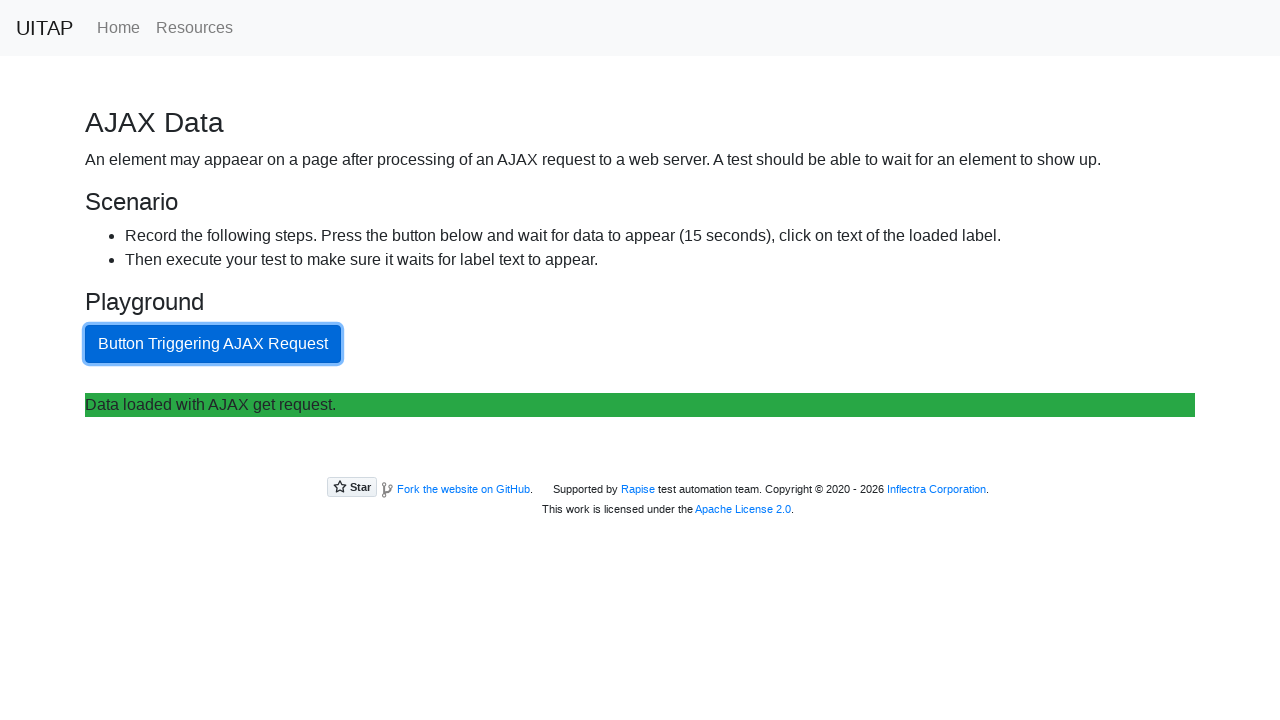